Tests alert functionality by clicking a button to trigger an alert and verifying the alert appears

Starting URL: https://seleniumpractise.blogspot.com/2019/01/alert-demo.html

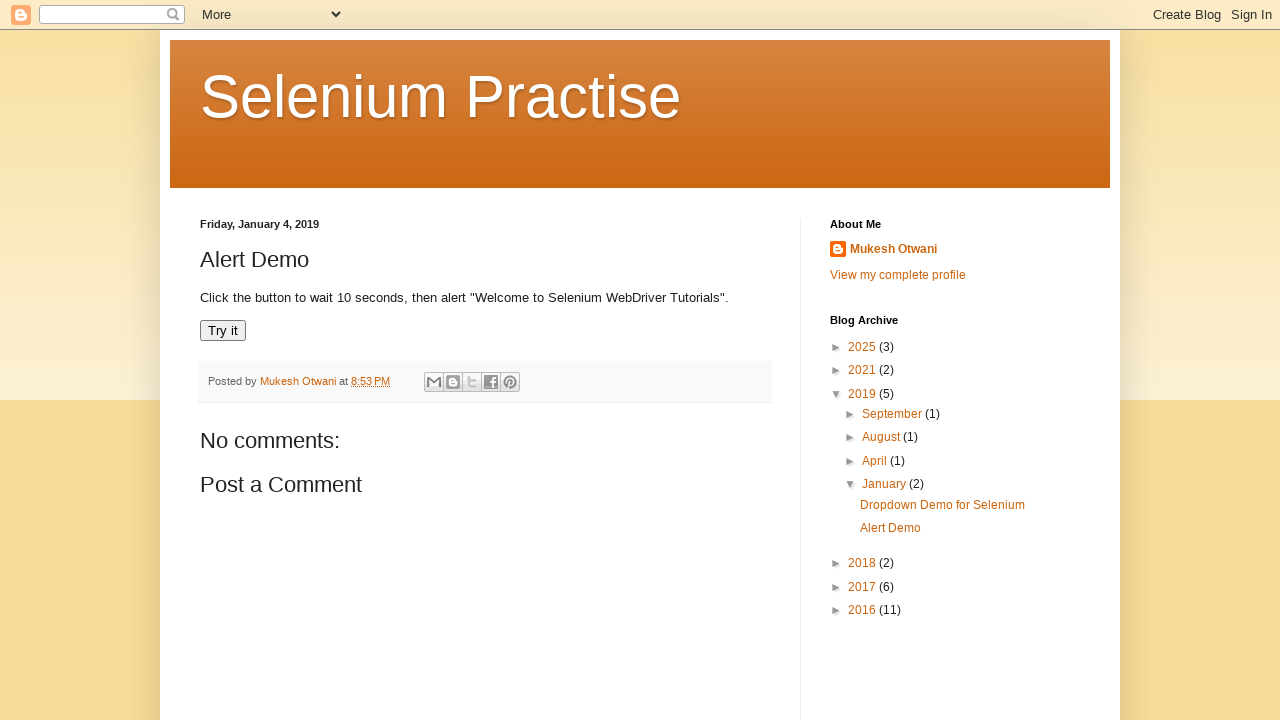

Navigated to alert demo page
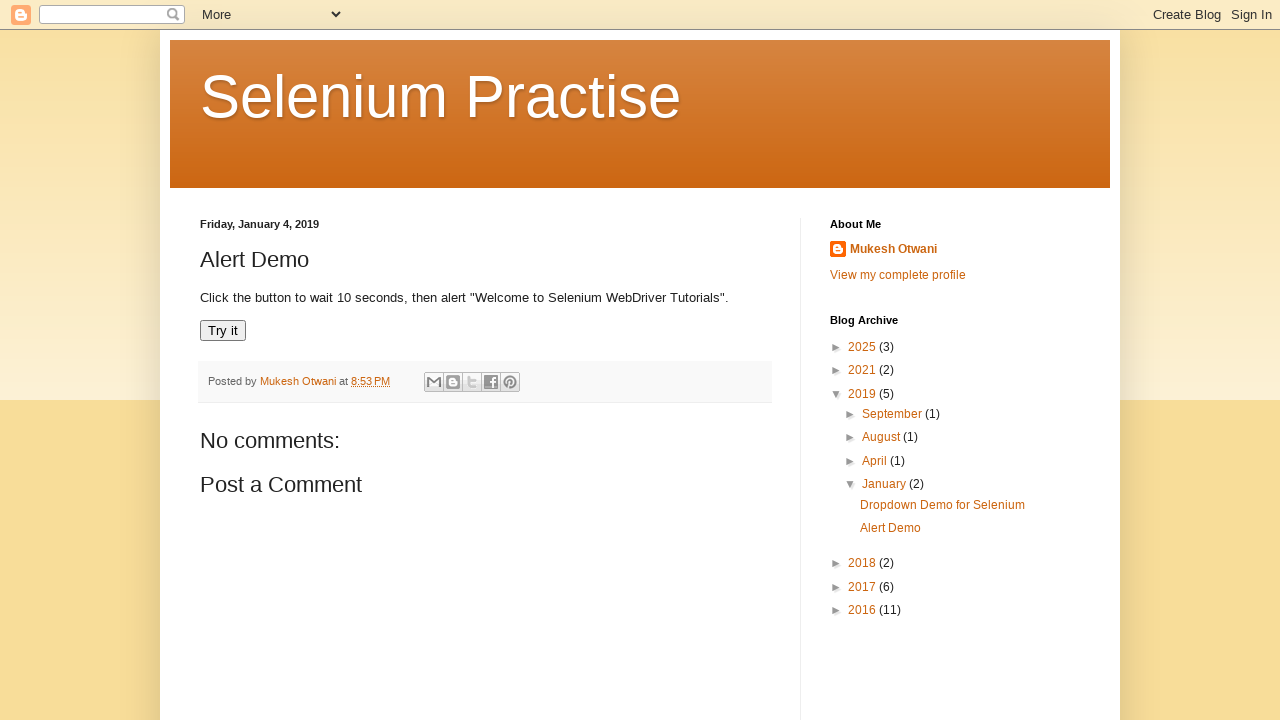

Clicked 'Try it' button to trigger alert at (223, 331) on text='Try it'
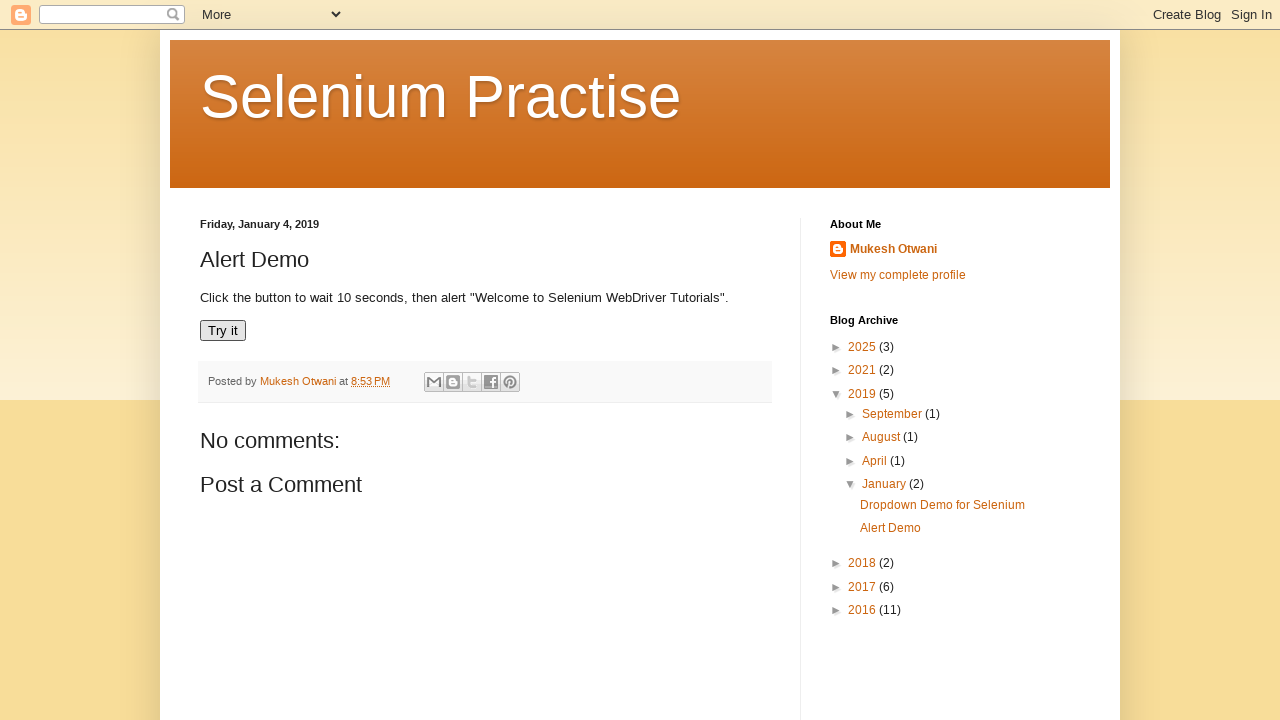

Alert dialog accepted
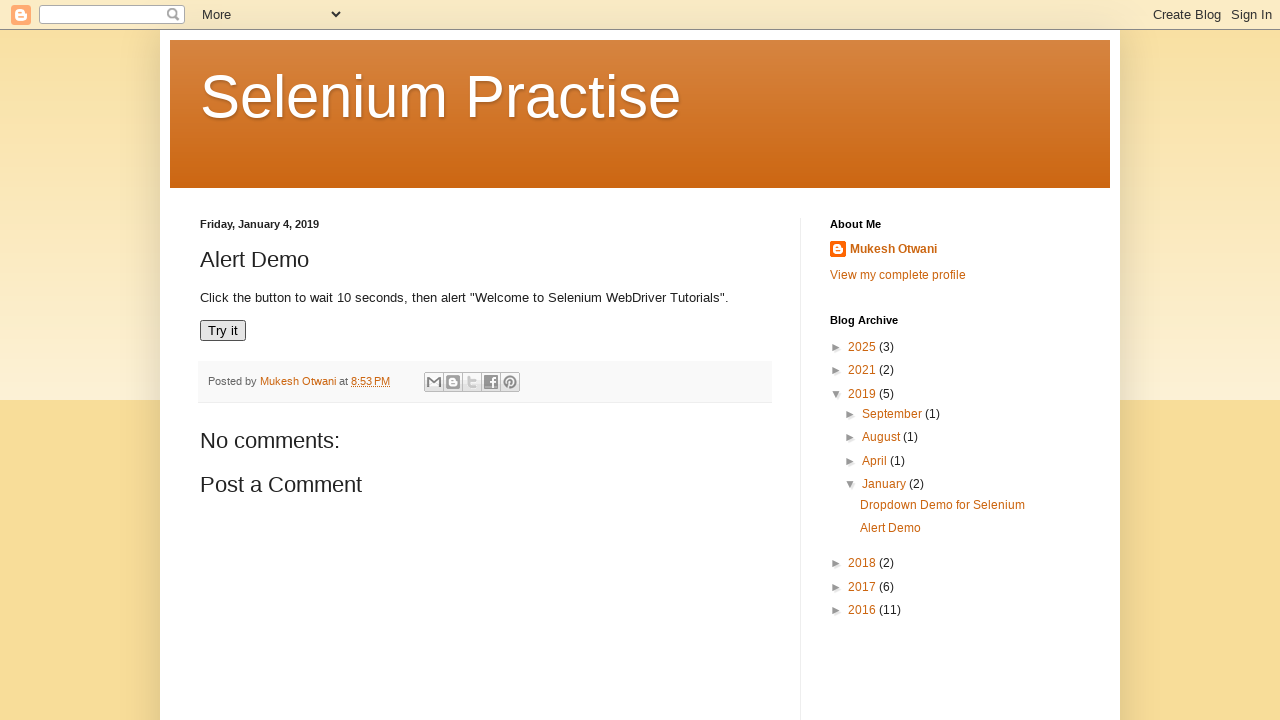

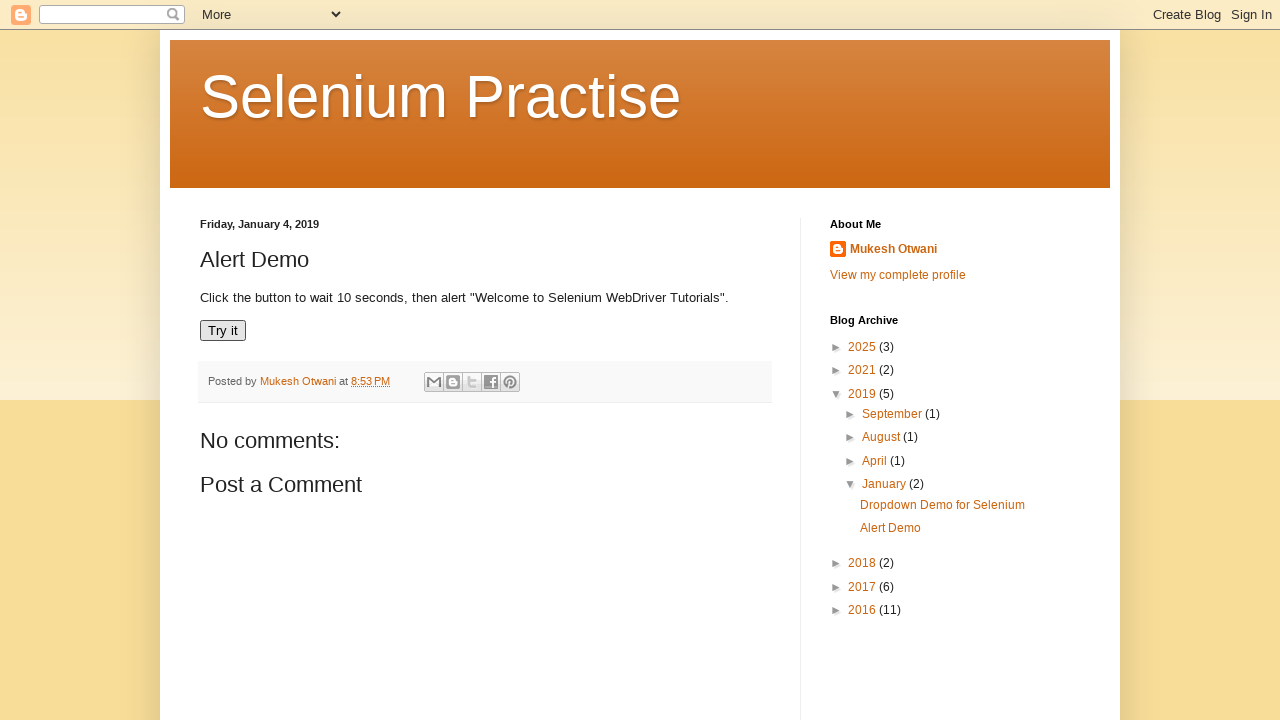